Tests a registration form by filling in required fields (first name, last name, email) and submitting the form, then verifying successful registration message

Starting URL: http://suninjuly.github.io/registration1.html

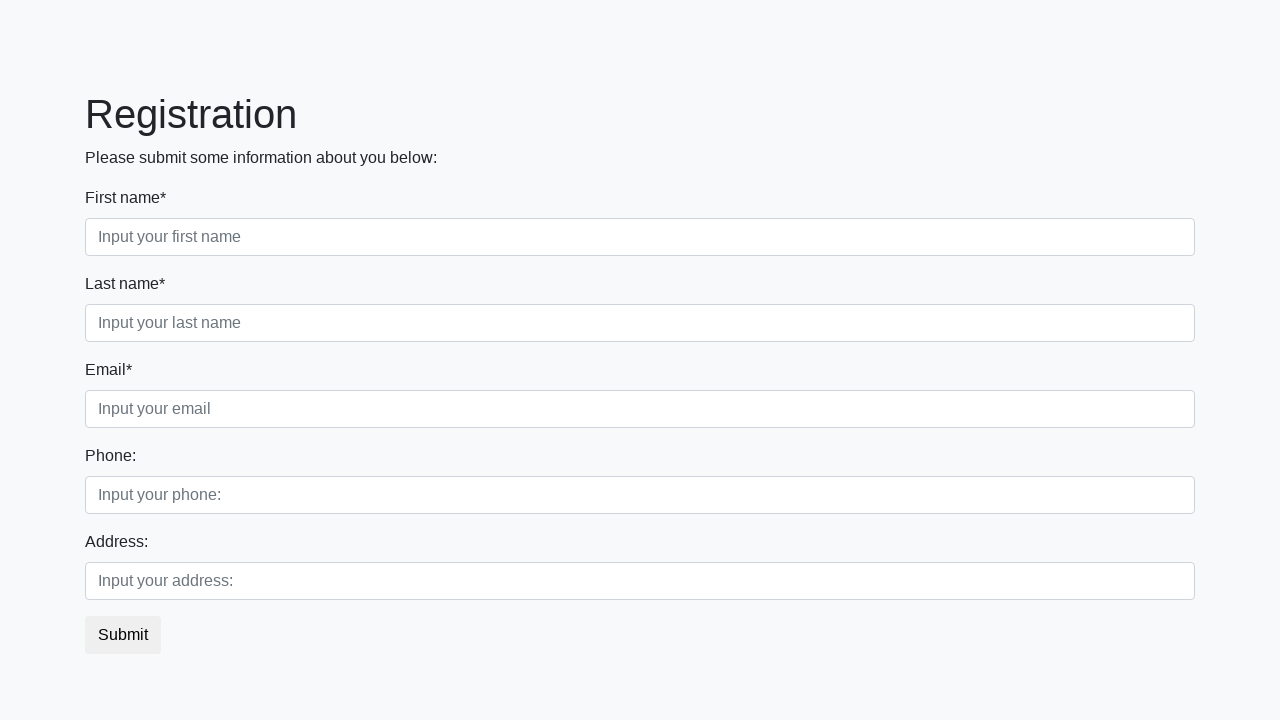

Filled first name field with 'Ivan' on //div[@class='first_block']/child::div/input[@class='form-control first']
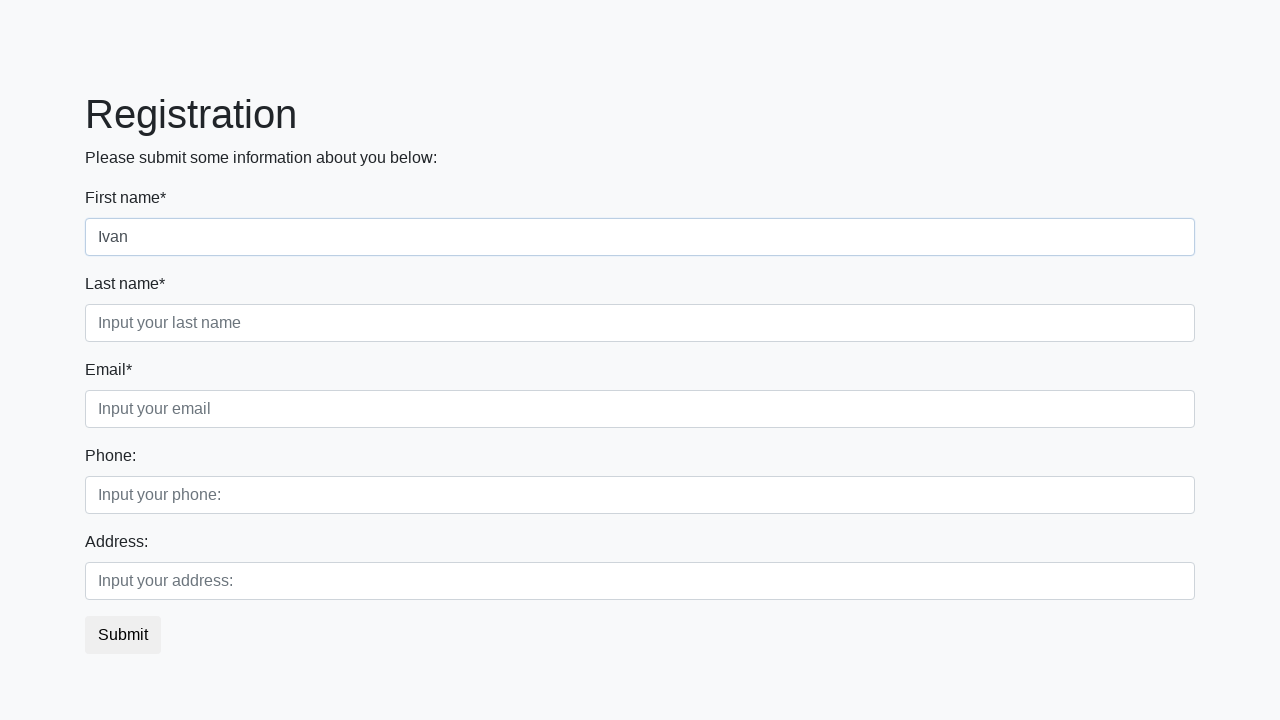

Filled last name field with 'Petrov' on //div[@class='first_block']/child::div/input[@class='form-control second']
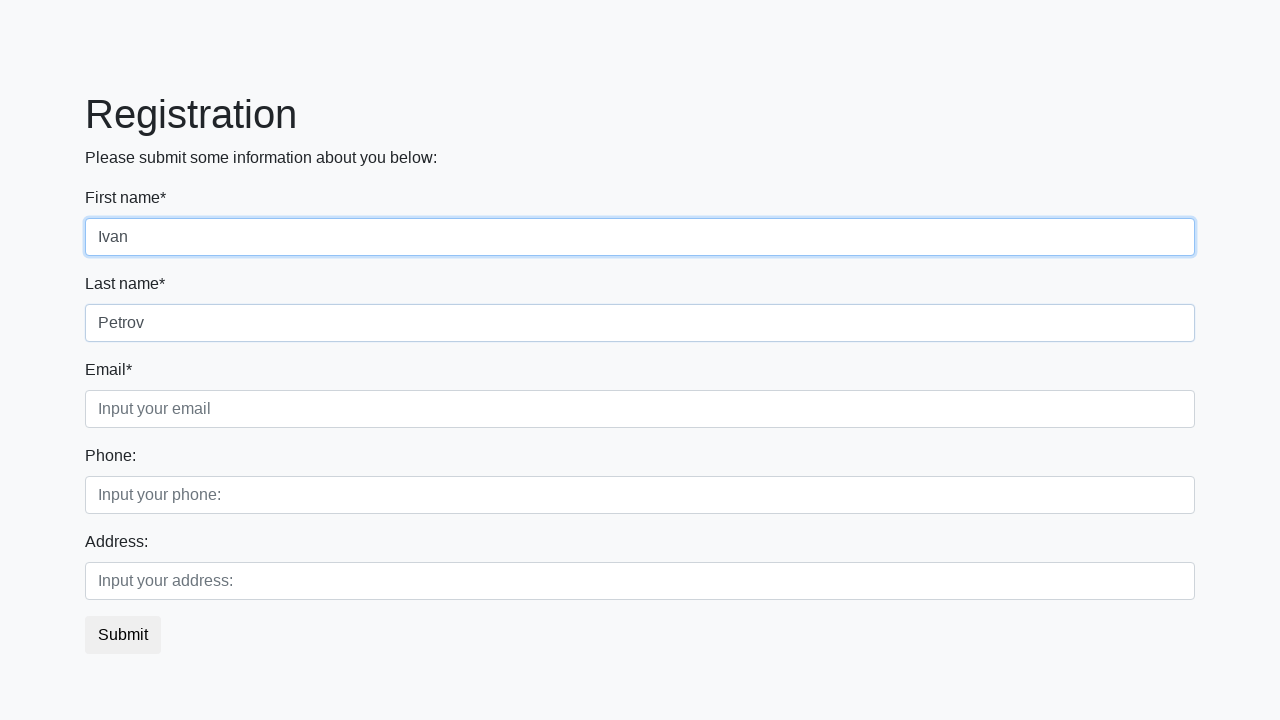

Filled email field with 'test@example.com' on //div[@class='first_block']/child::div/input[@class='form-control third']
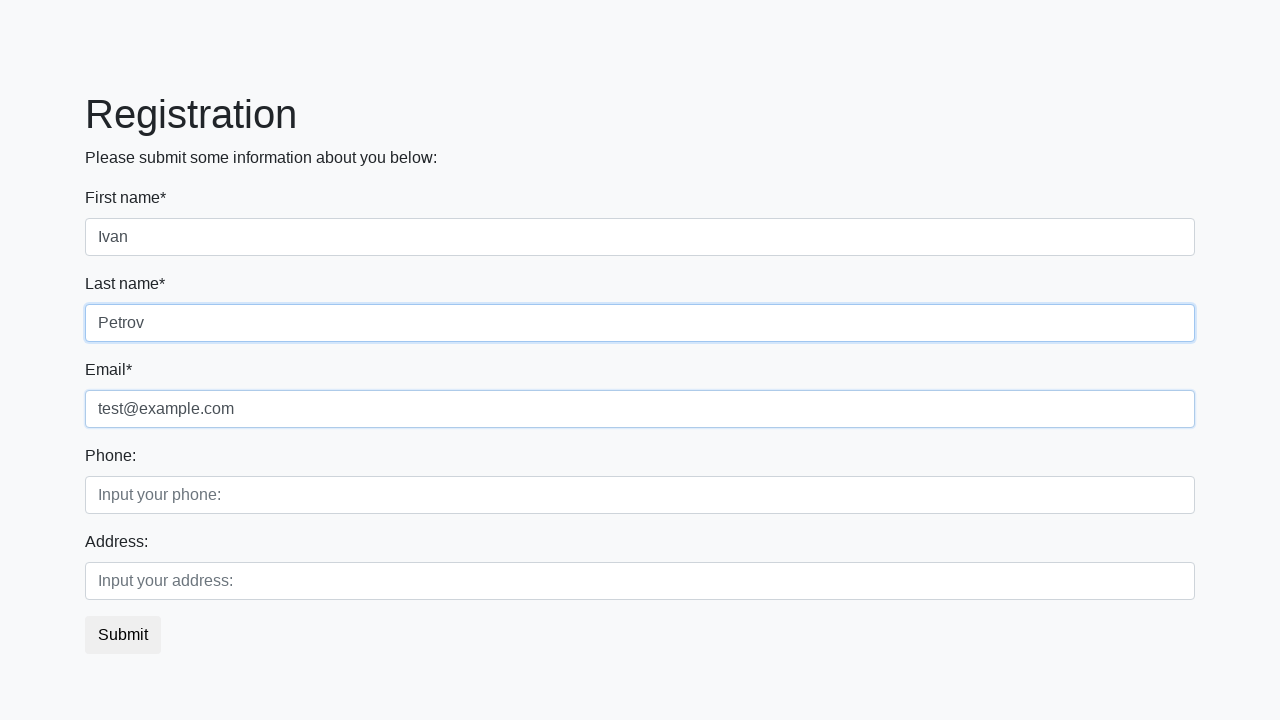

Clicked submit button to register at (123, 635) on button.btn
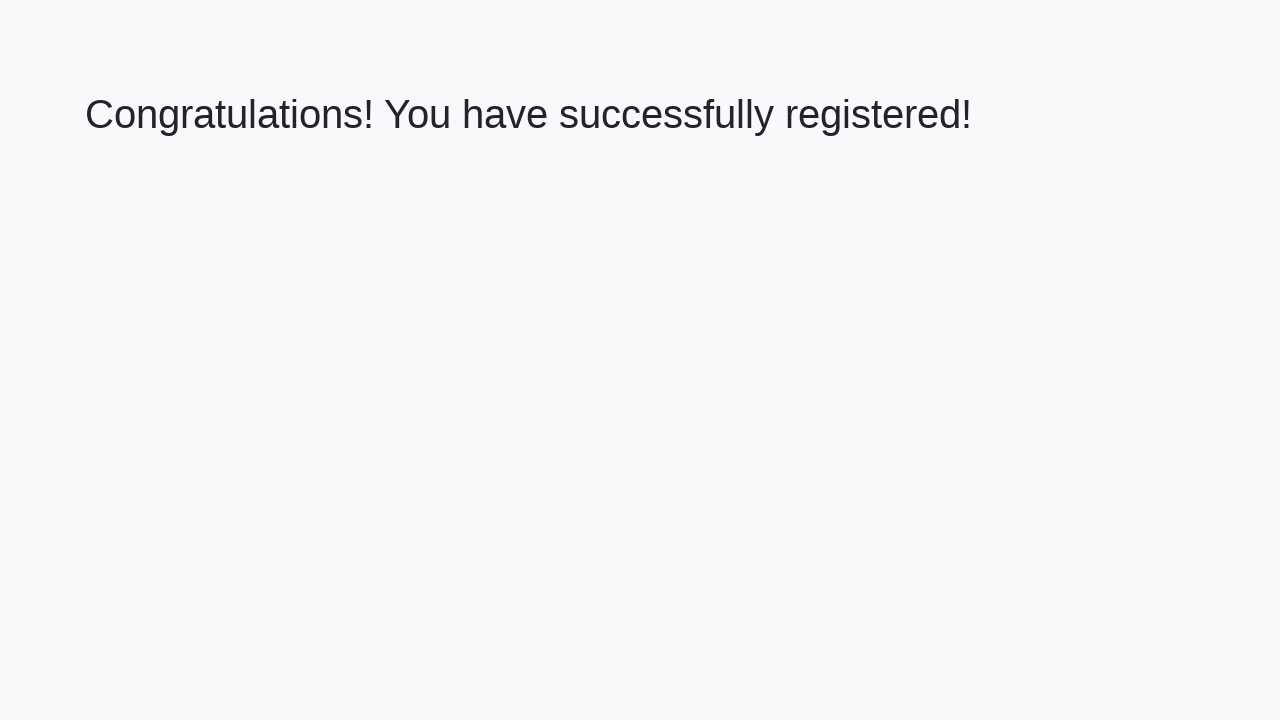

Success page loaded with h1 element
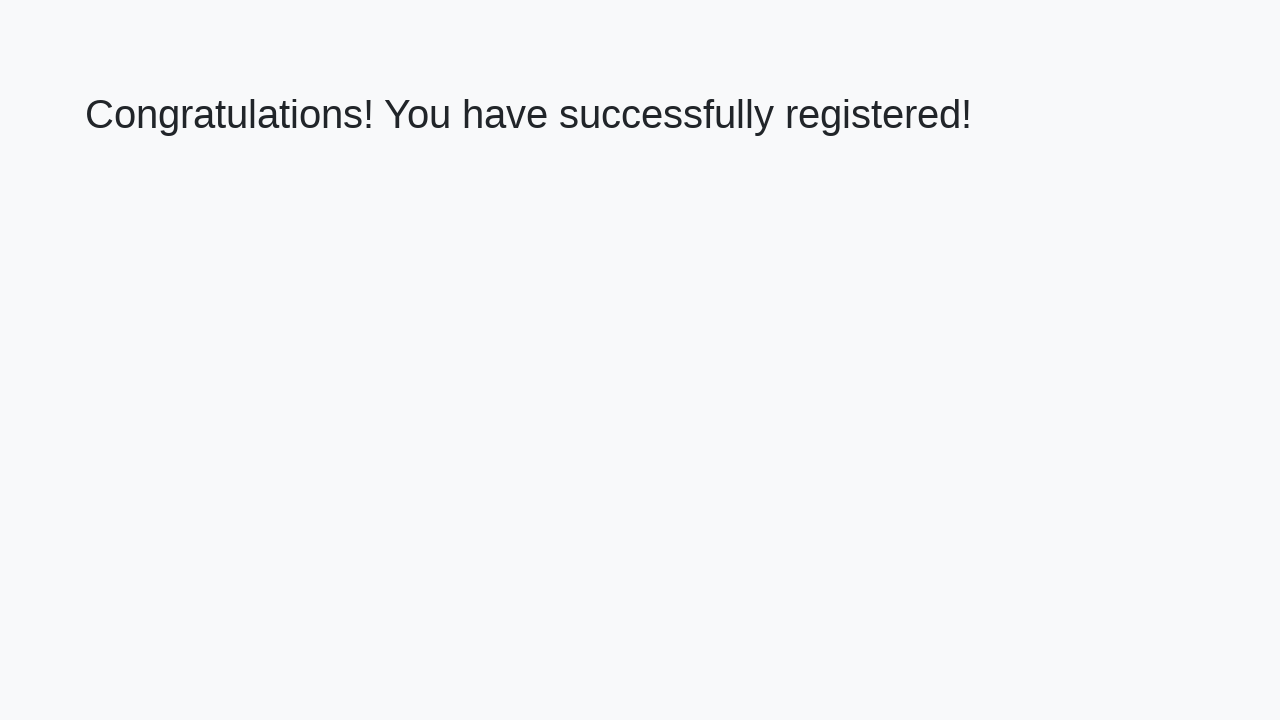

Retrieved welcome message text
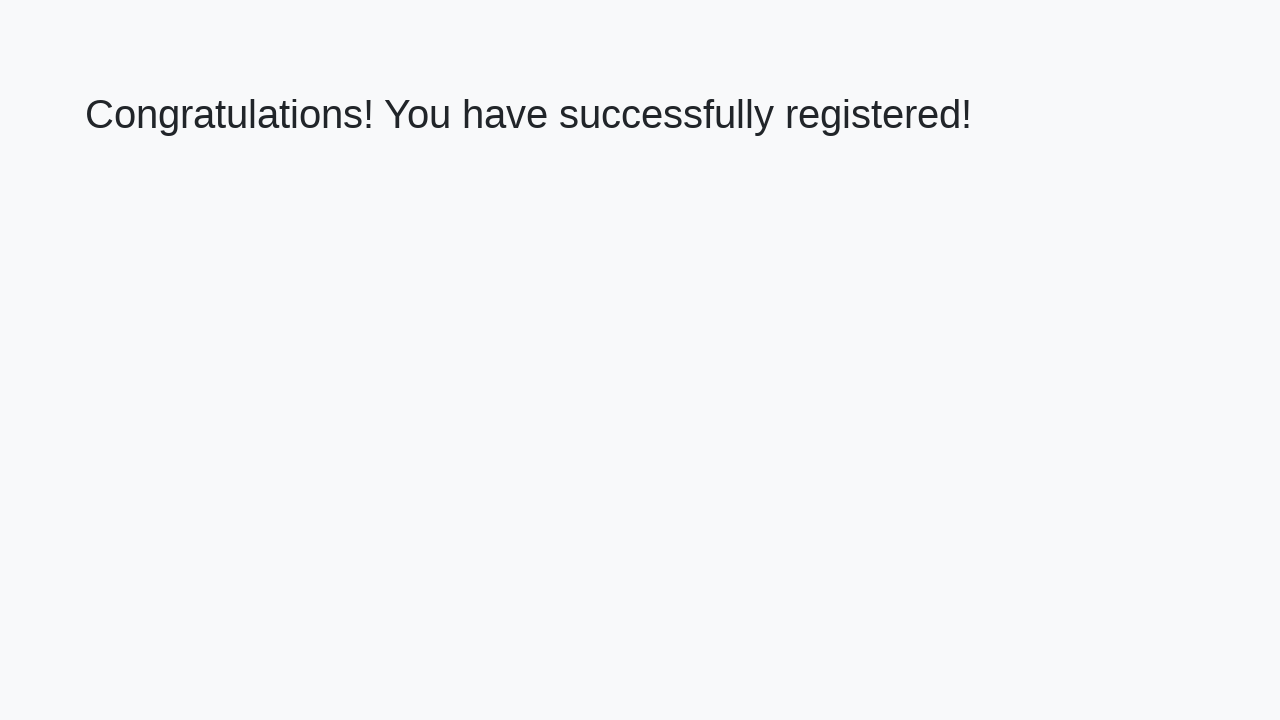

Verified successful registration message
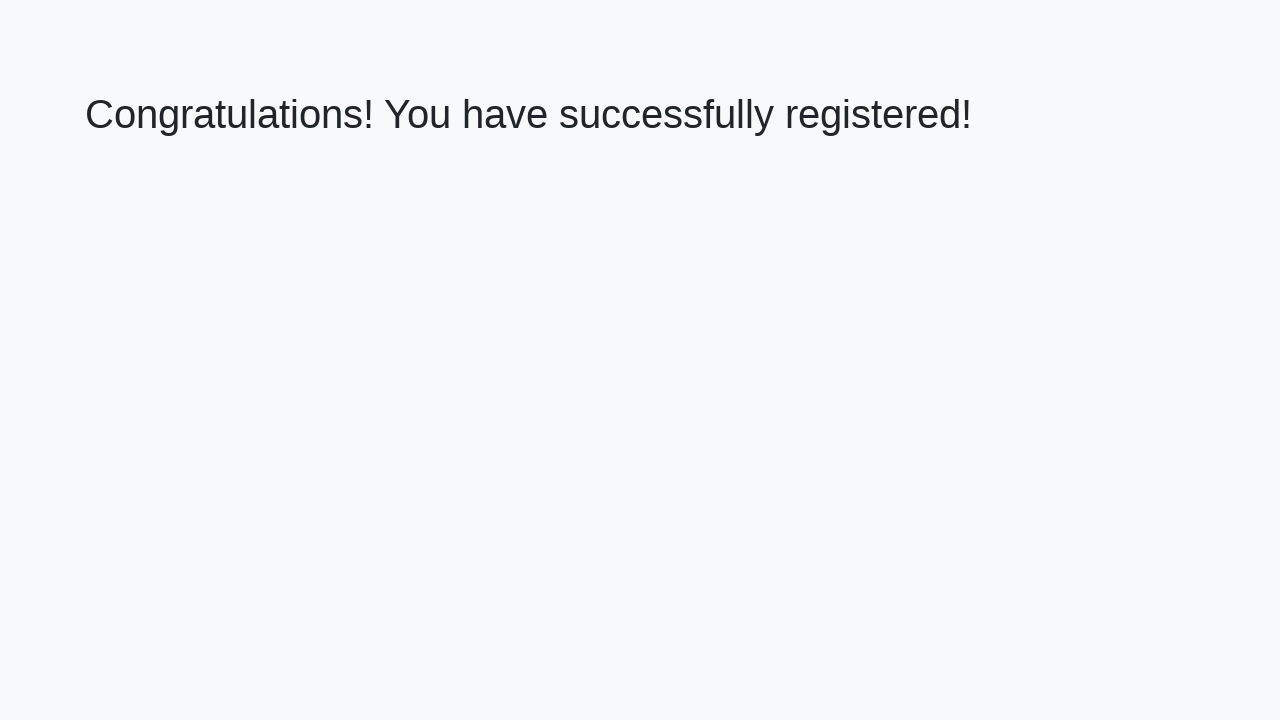

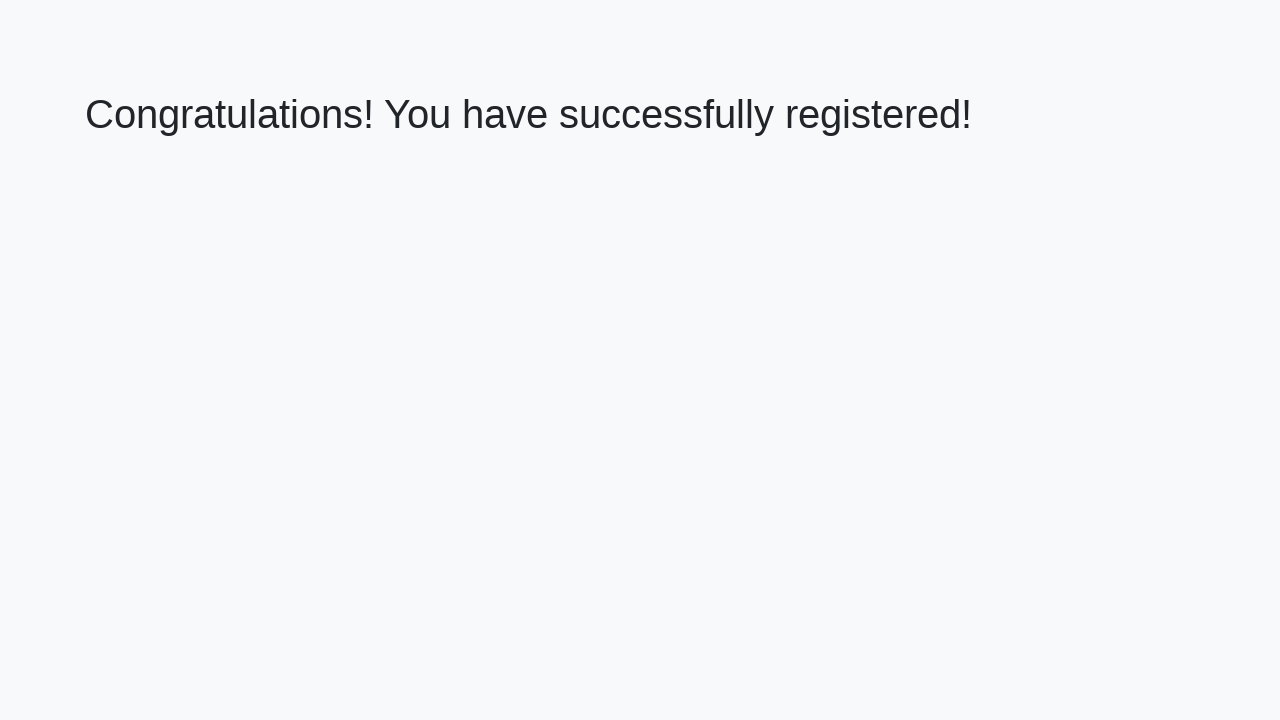